Navigates to the Time and Date world clock page and verifies that the city table with world clock information is displayed and contains the expected city links.

Starting URL: https://www.timeanddate.com/worldclock/

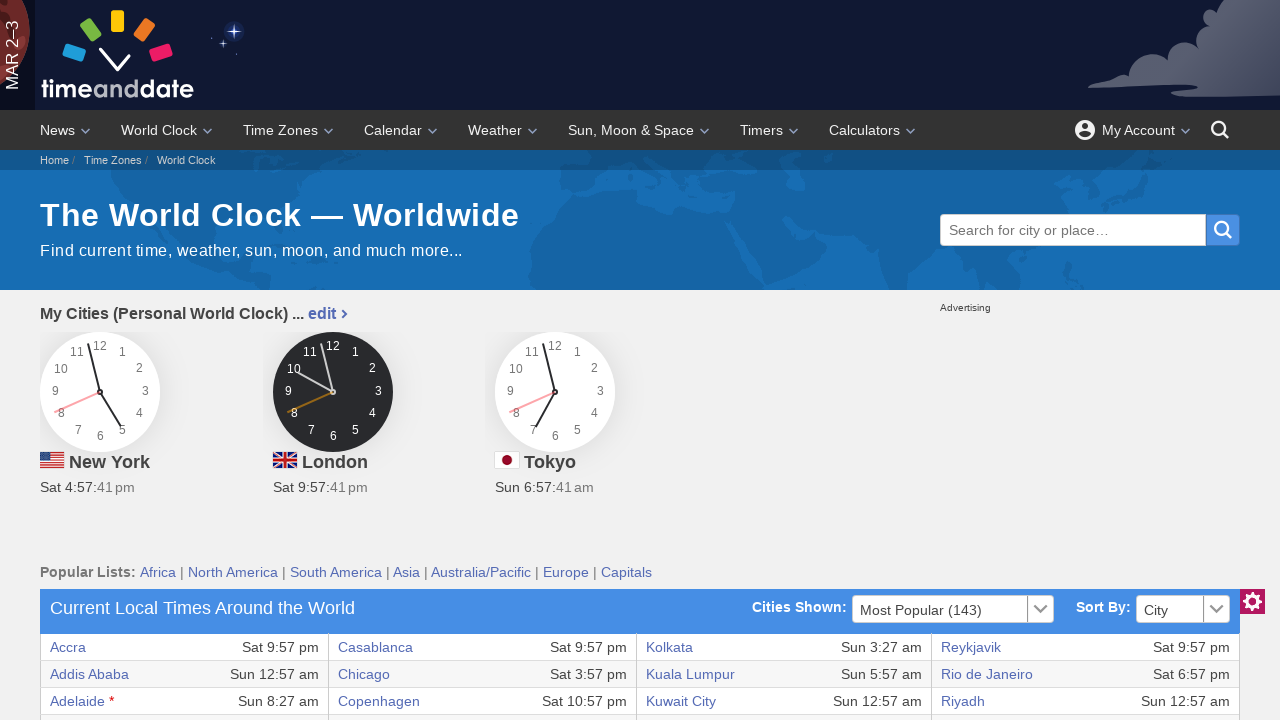

Waited for page to fully load (networkidle)
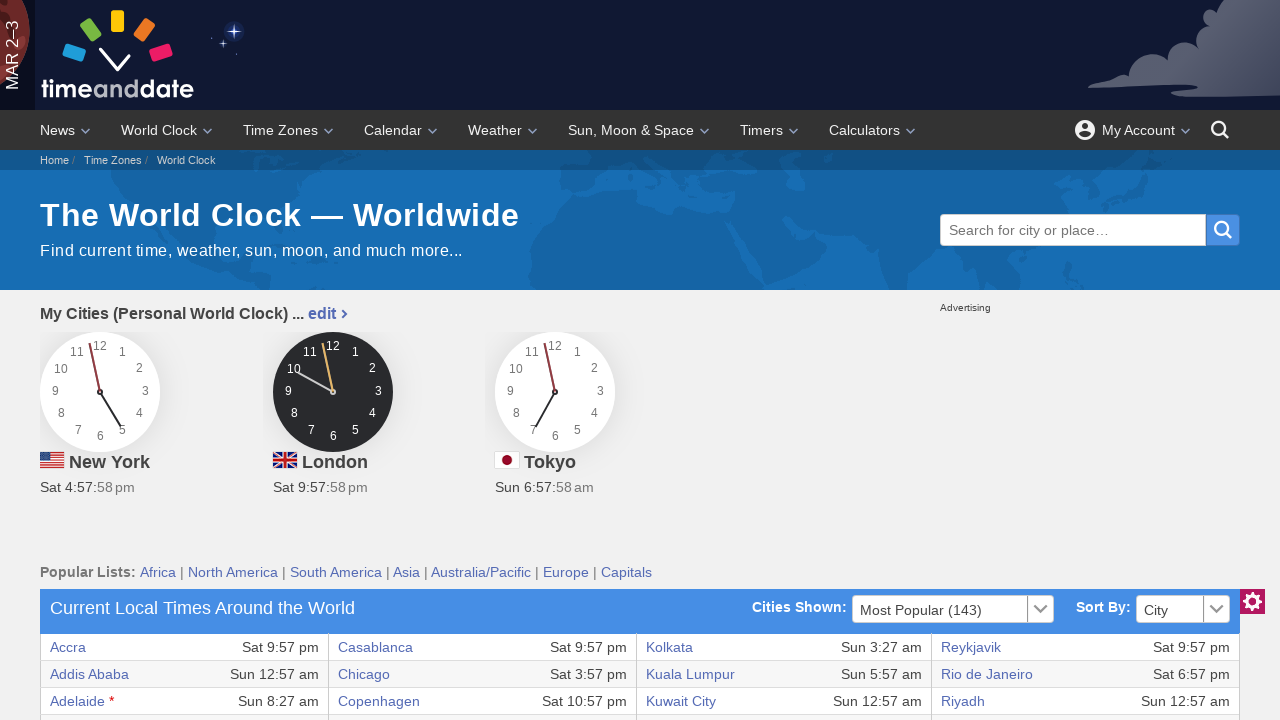

World clock table loaded and visible
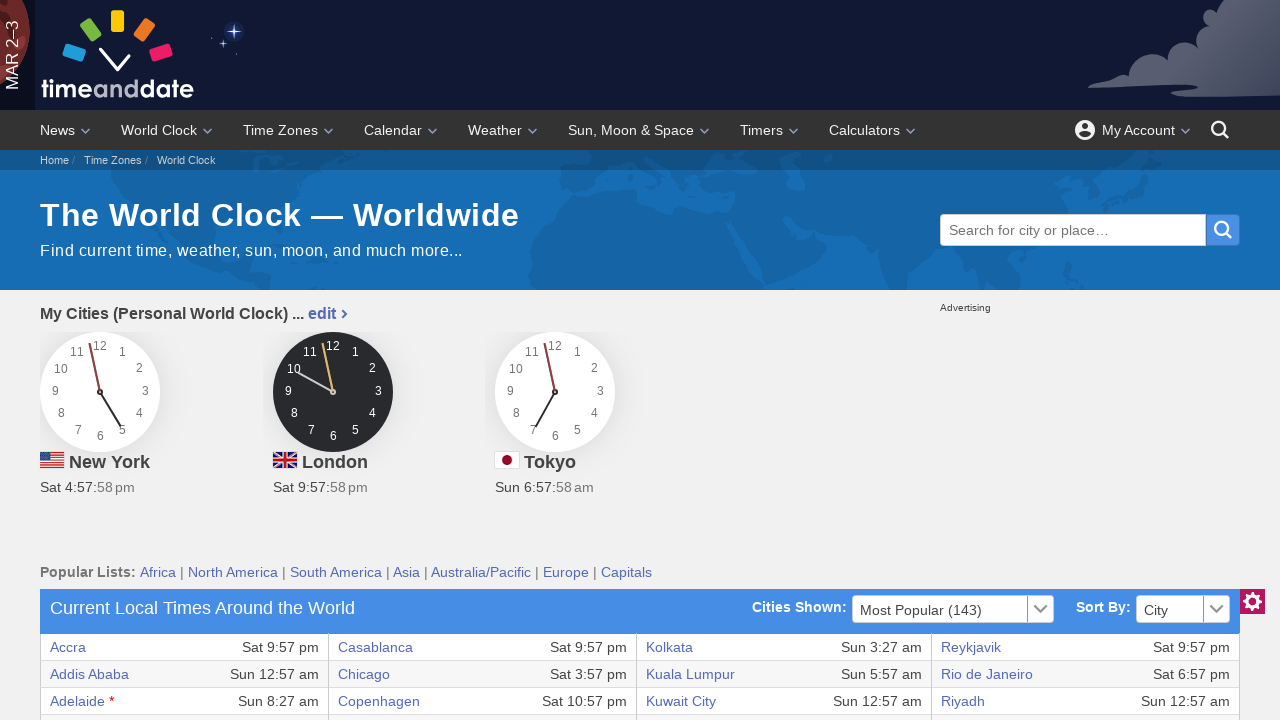

Verified first row city link exists in table
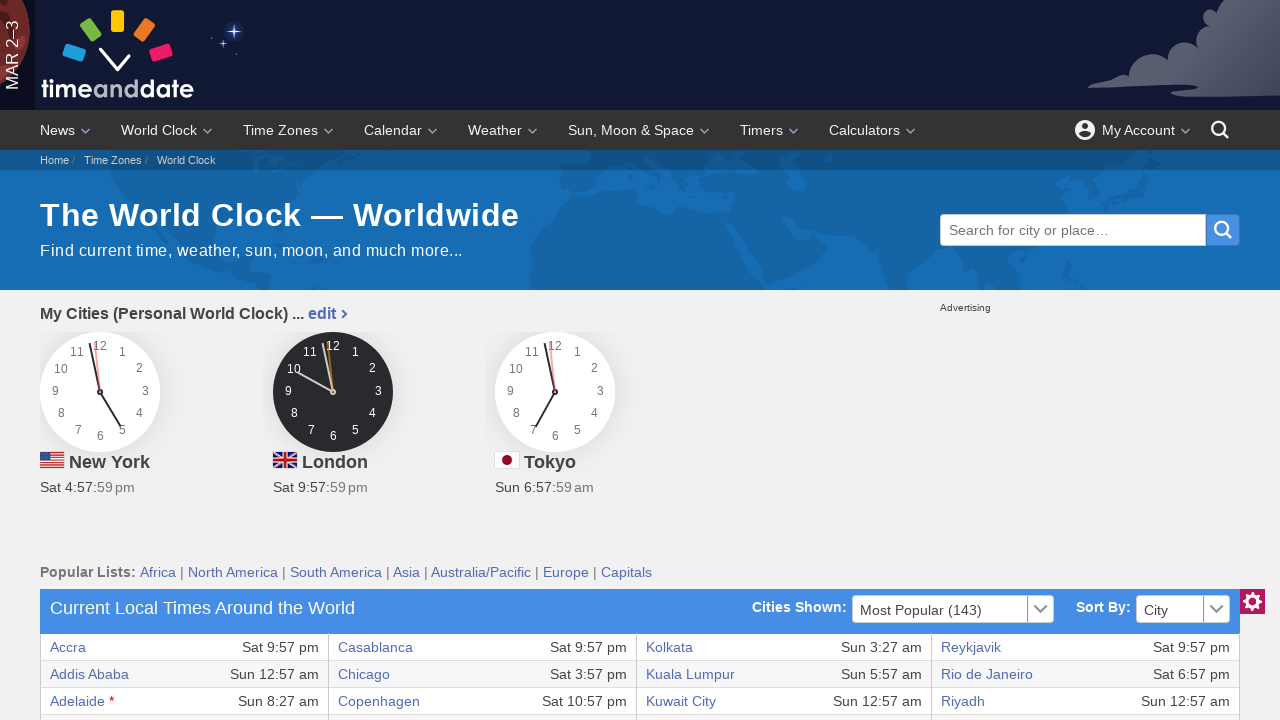

Verified tenth row city link exists in table
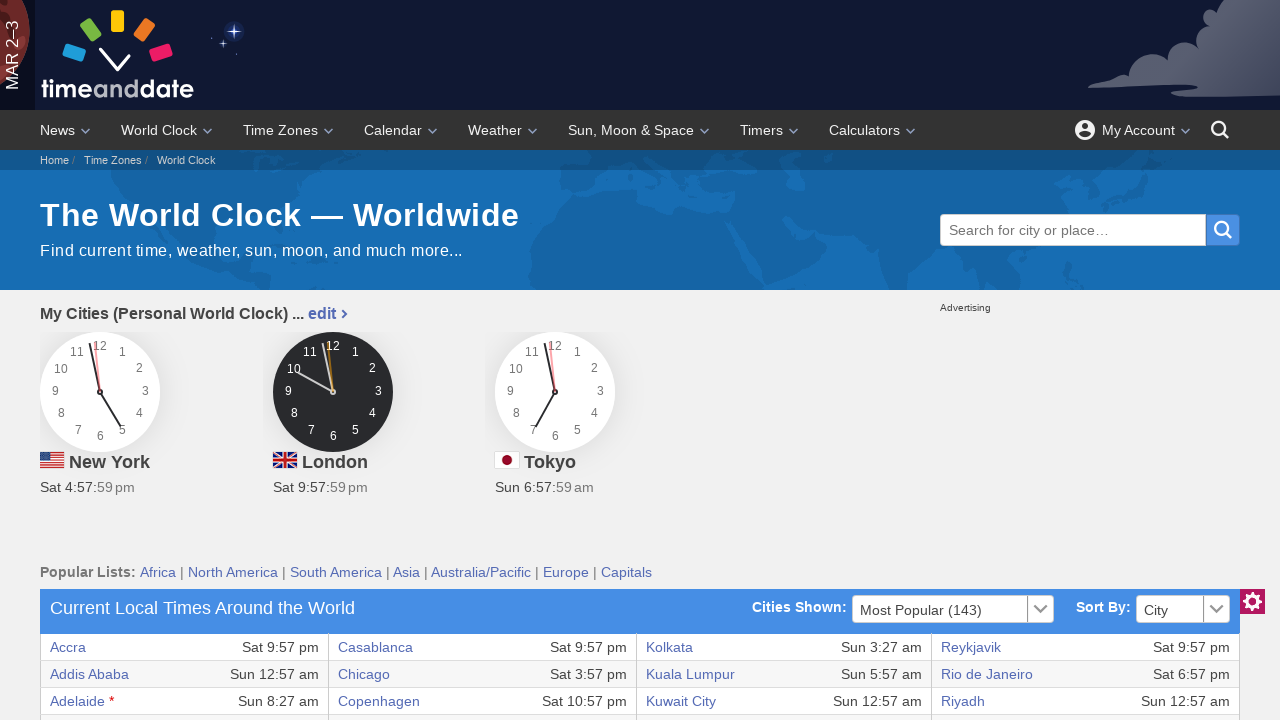

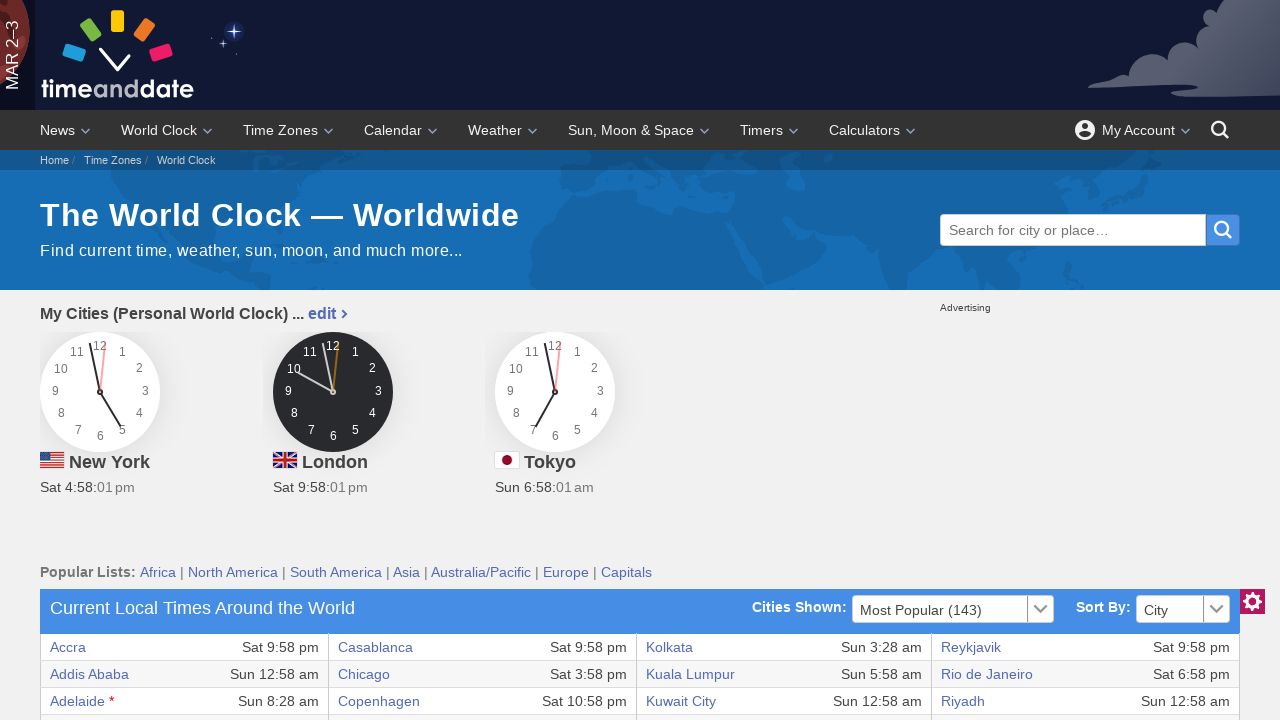